Tests checkbox functionality by checking and unchecking multiple checkboxes on a practice automation page

Starting URL: https://rahulshettyacademy.com/AutomationPractice/

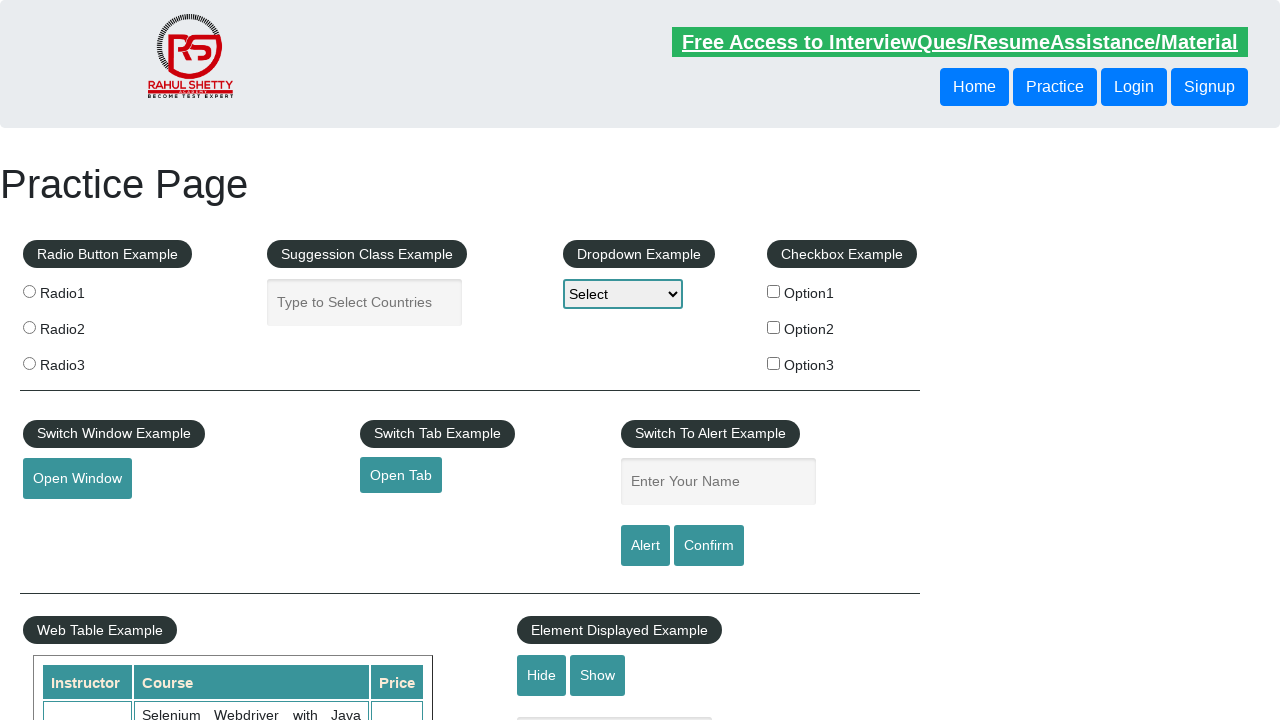

Located all checkboxes in the checkbox example section
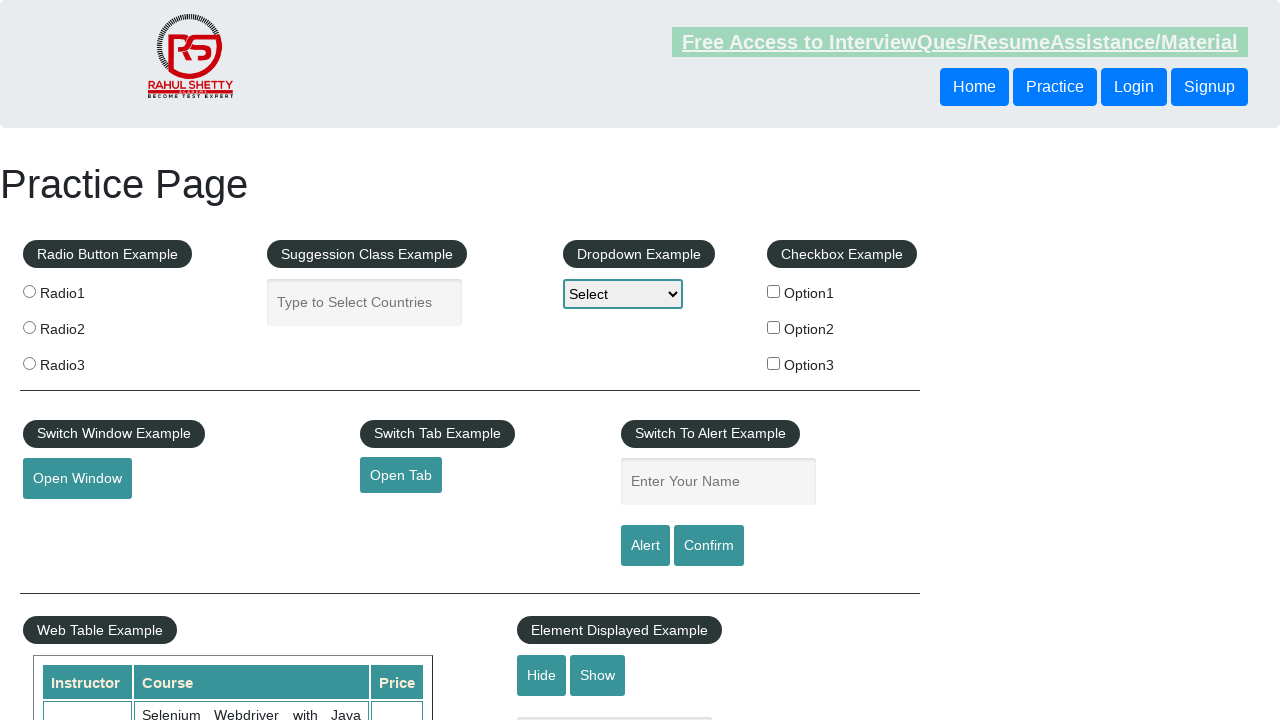

Checked a checkbox at (774, 291) on #checkbox-example input[type='checkbox'] >> nth=0
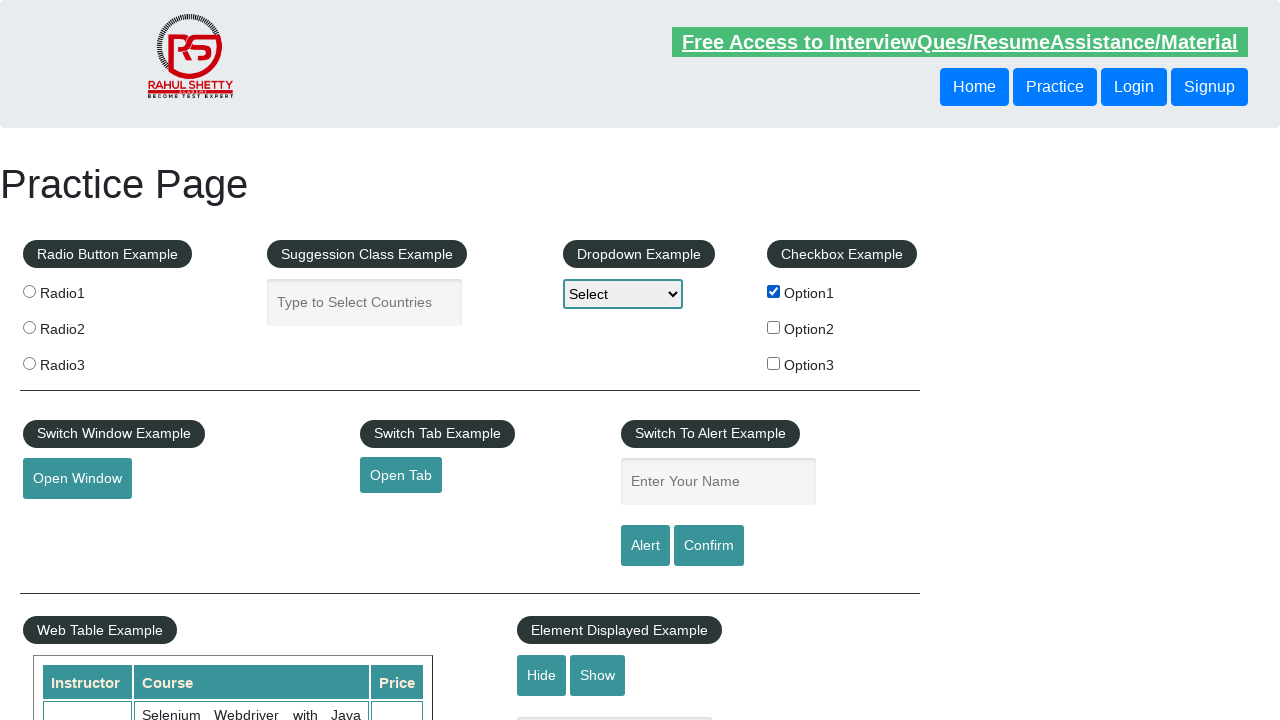

Unchecked the checkbox at (774, 291) on #checkbox-example input[type='checkbox'] >> nth=0
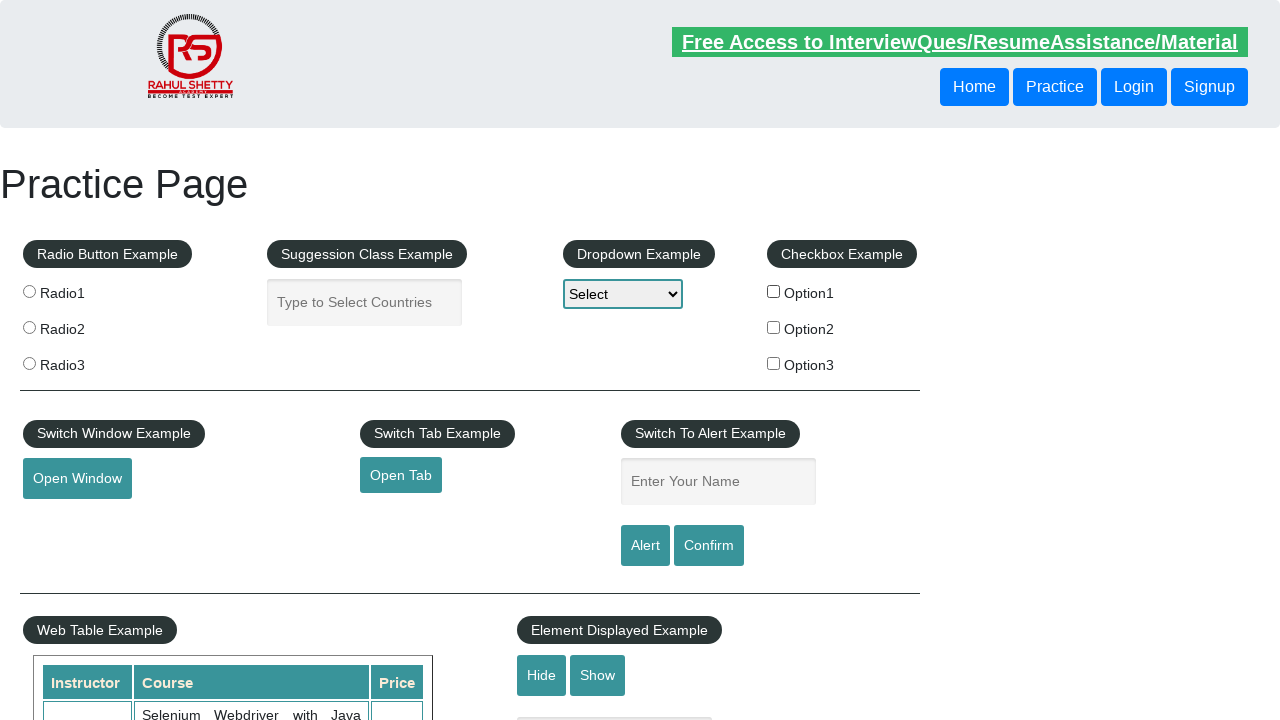

Checked a checkbox at (774, 327) on #checkbox-example input[type='checkbox'] >> nth=1
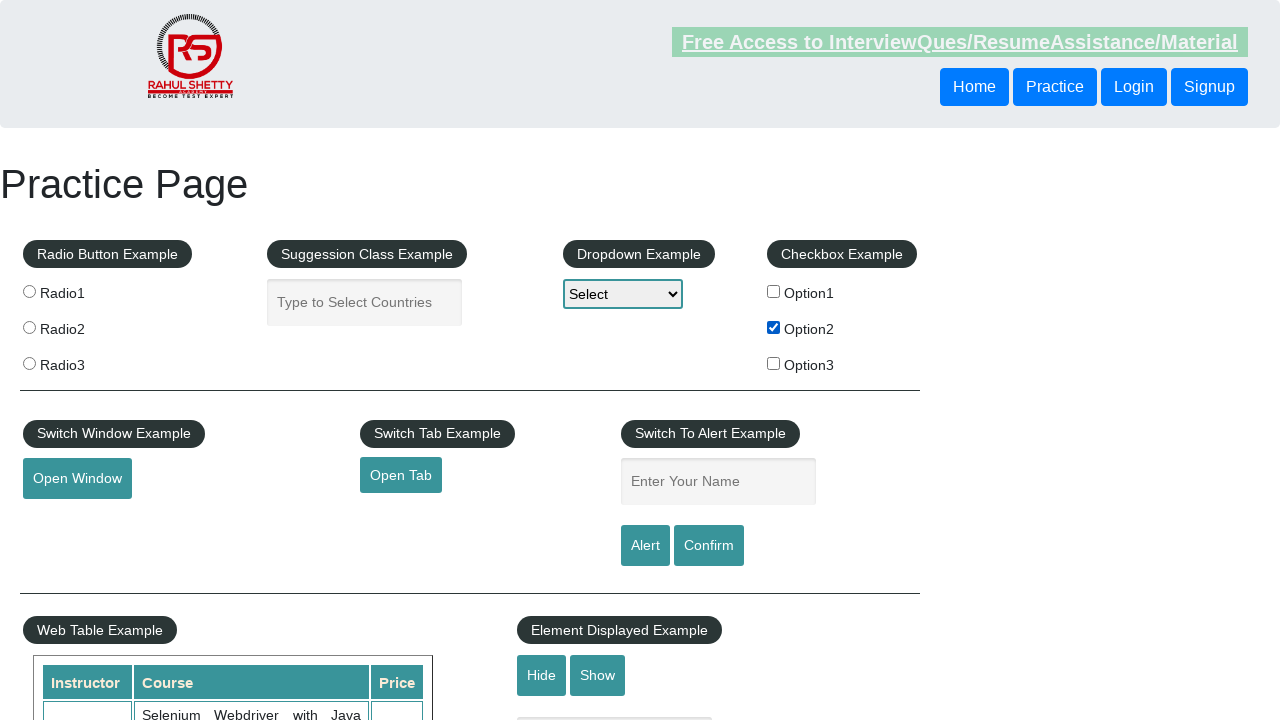

Unchecked the checkbox at (774, 327) on #checkbox-example input[type='checkbox'] >> nth=1
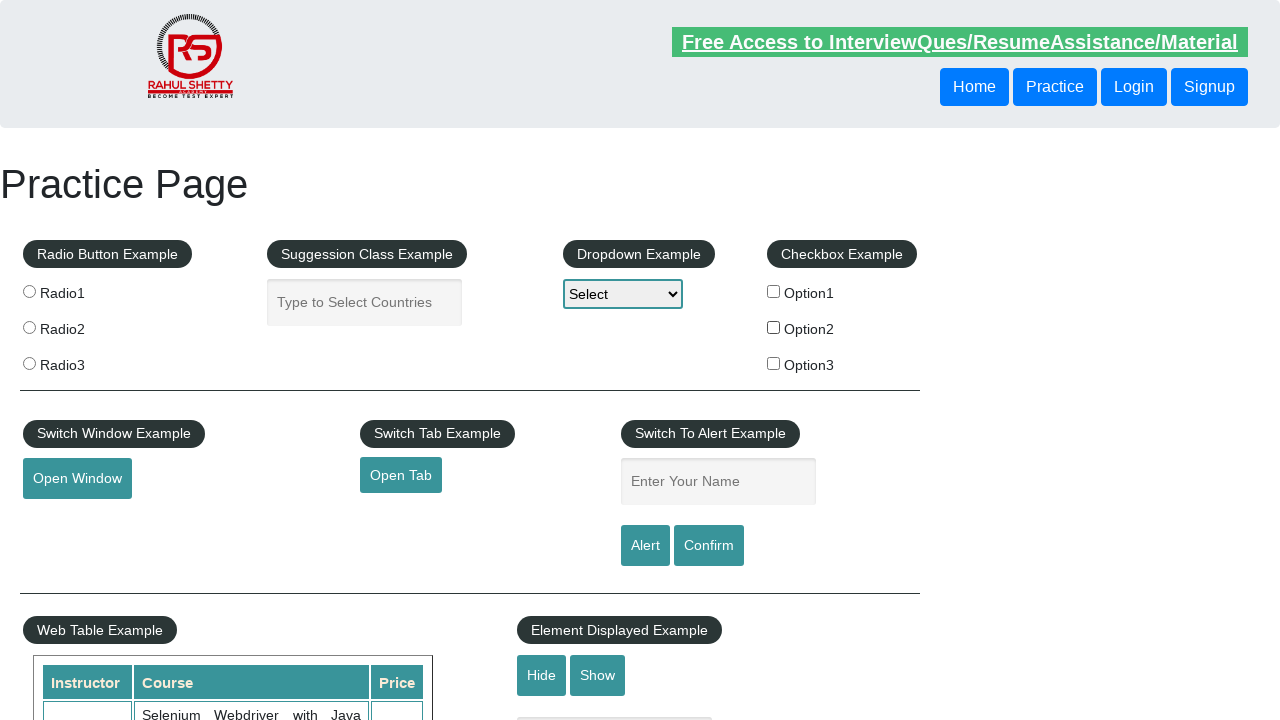

Checked a checkbox at (774, 363) on #checkbox-example input[type='checkbox'] >> nth=2
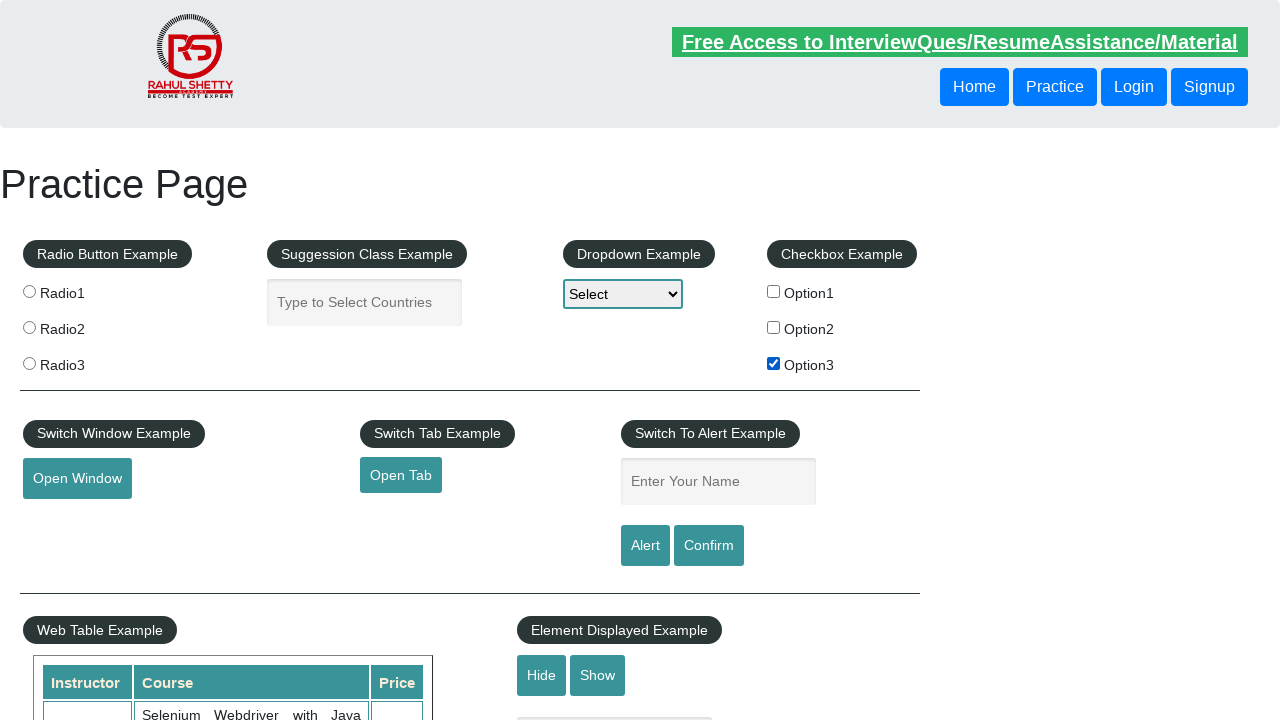

Unchecked the checkbox at (774, 363) on #checkbox-example input[type='checkbox'] >> nth=2
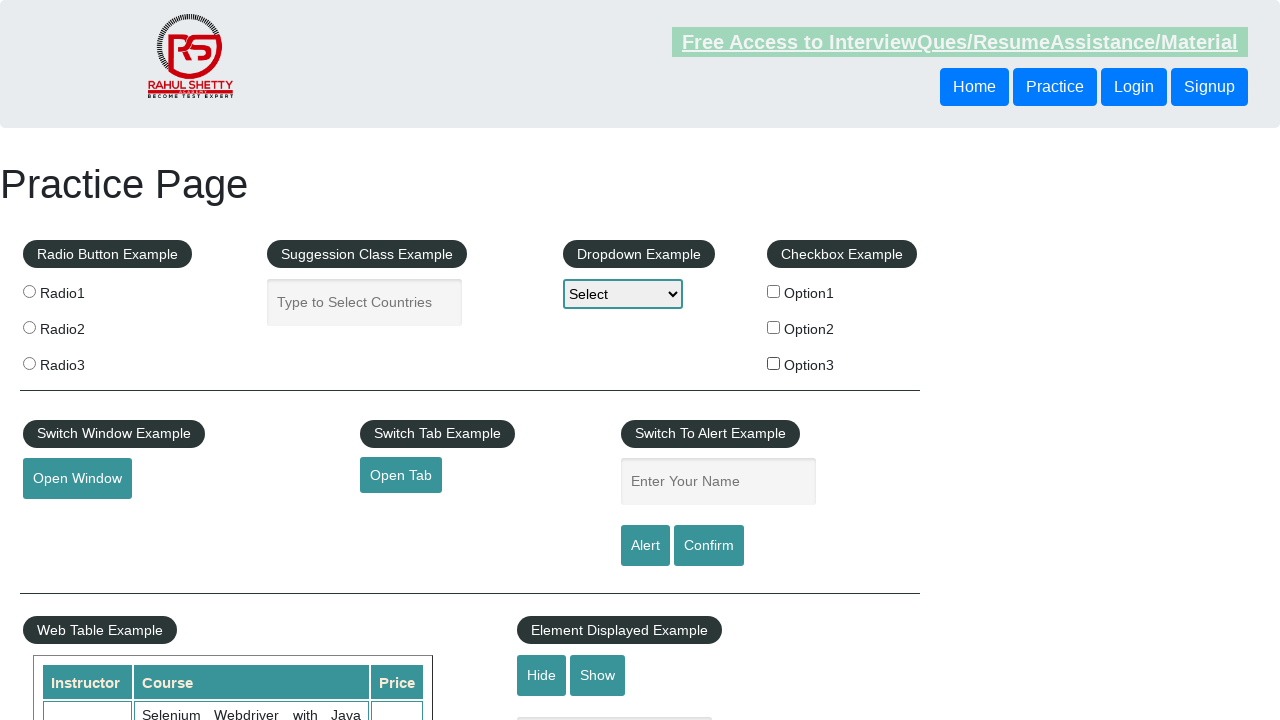

Checked option2 checkbox at (774, 327) on #checkbox-example input[value='option2']
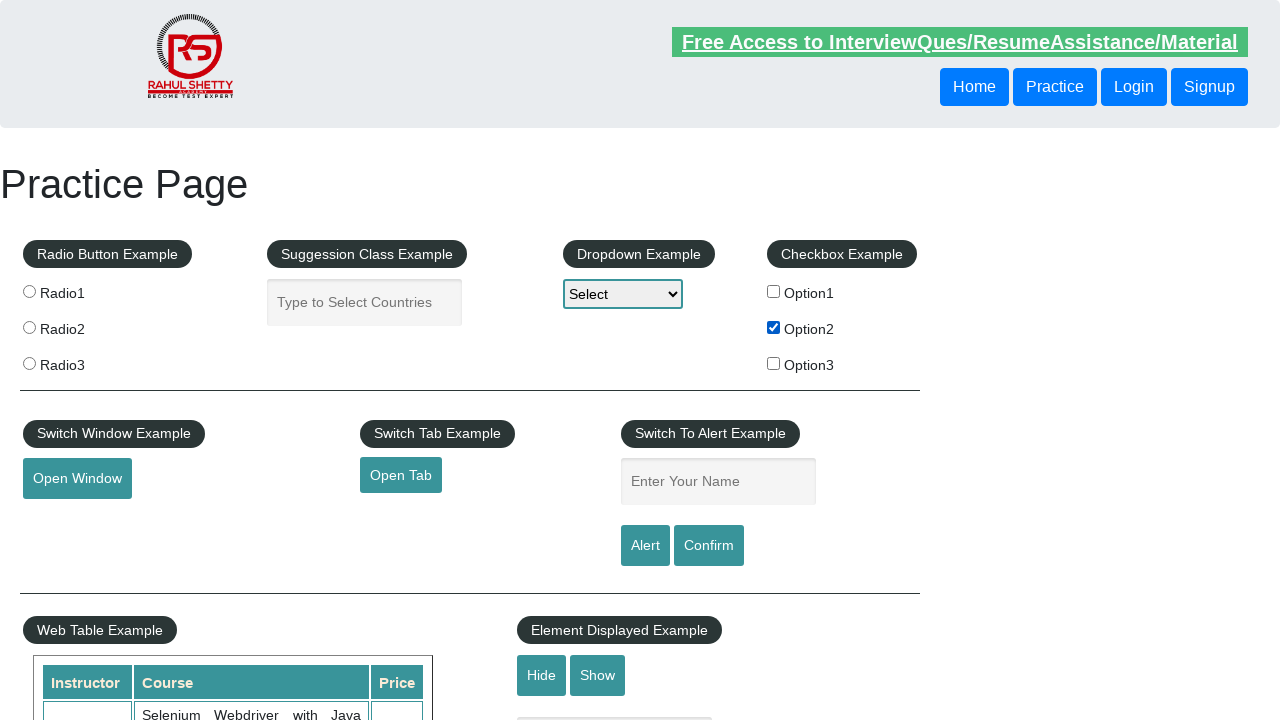

Checked option3 checkbox at (774, 363) on #checkbox-example input[value='option3']
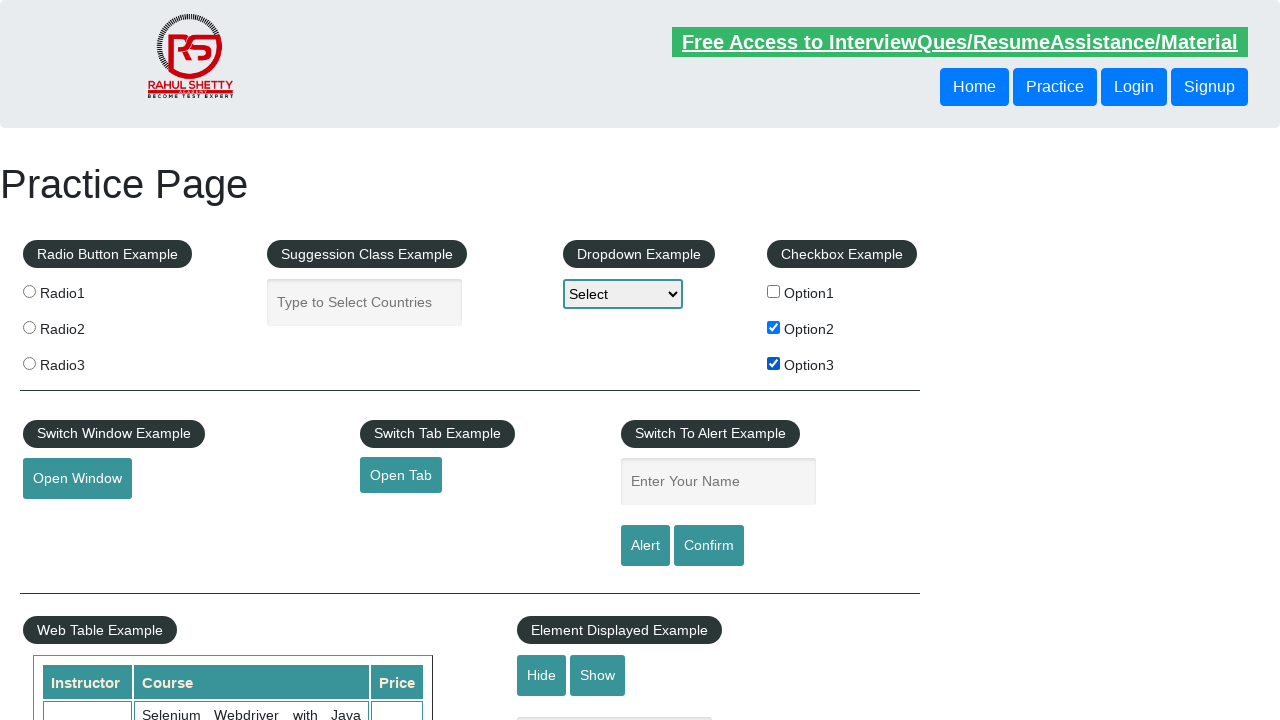

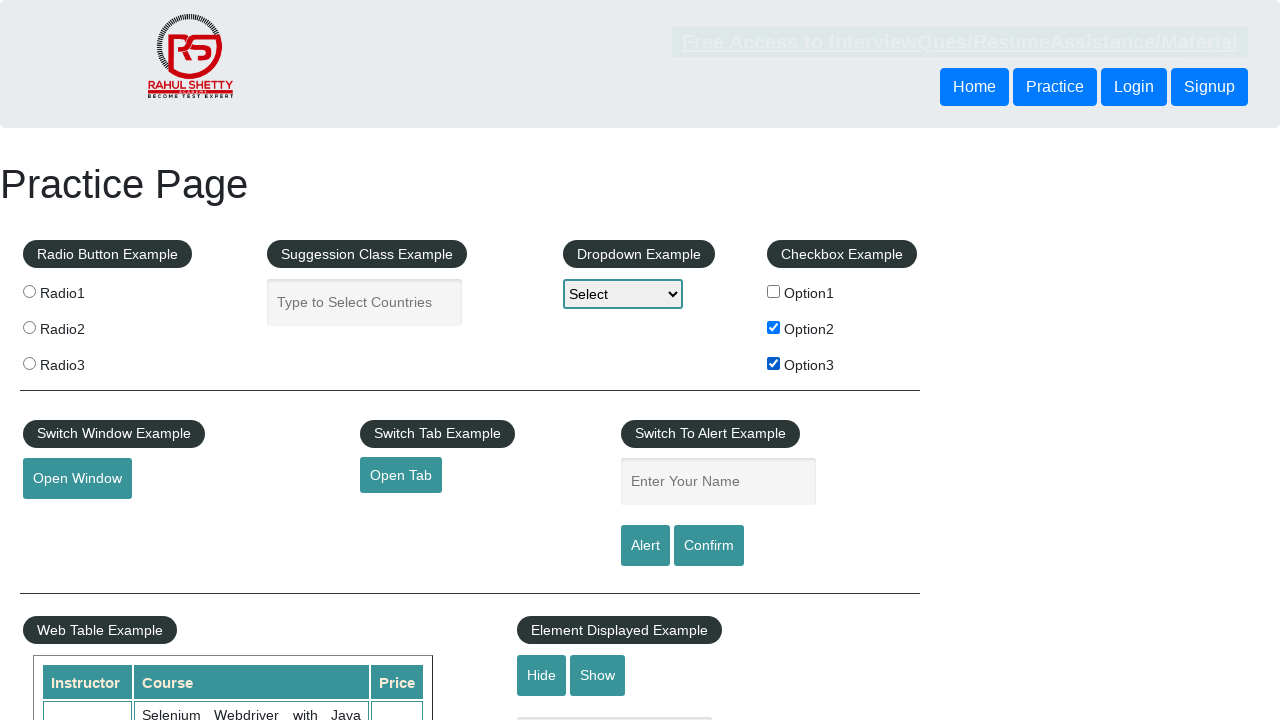